Handles dropdown selection by selecting options using different methods (by text, index, and value)

Starting URL: https://the-internet.herokuapp.com/dropdown

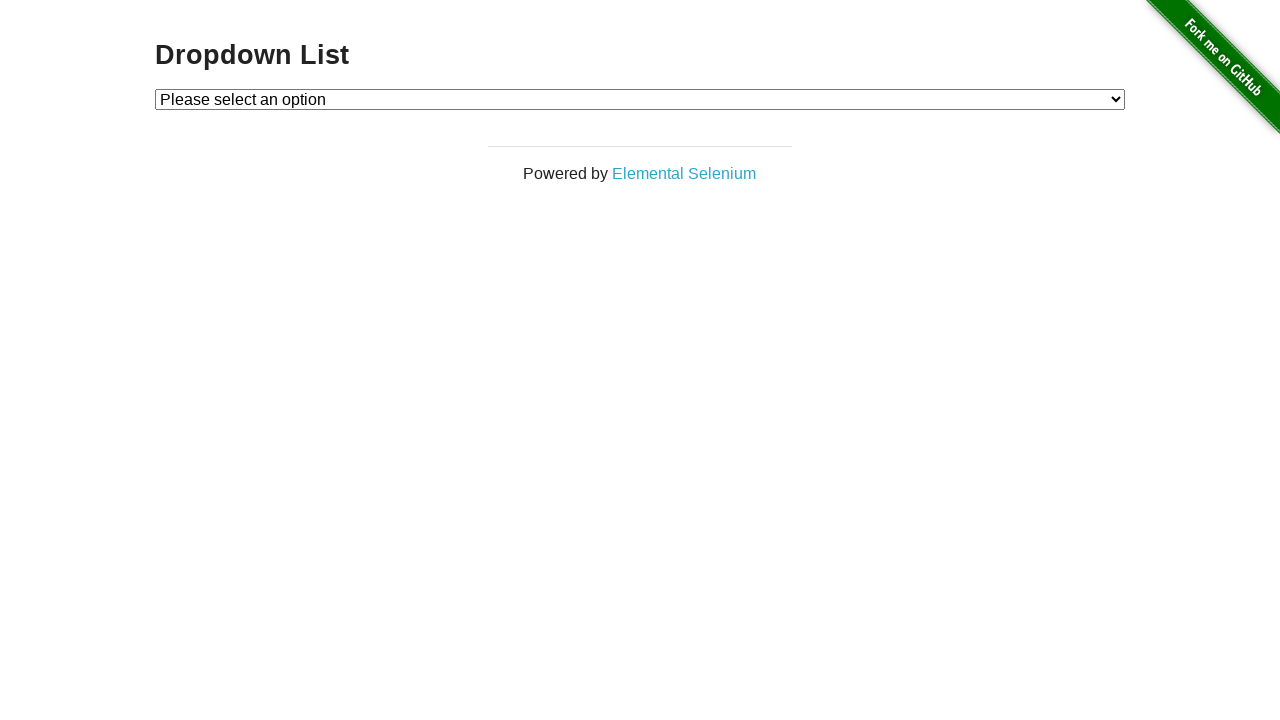

Located the dropdown element with id 'dropdown'
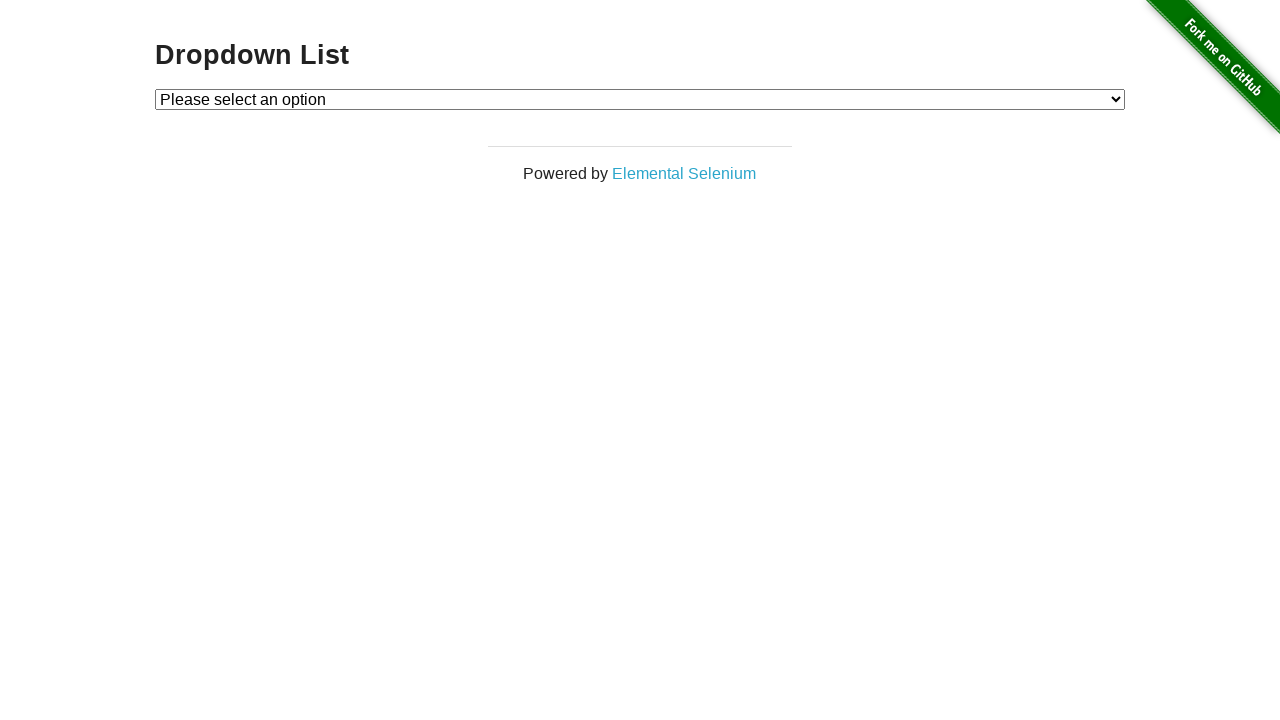

Retrieved all option text contents from the dropdown
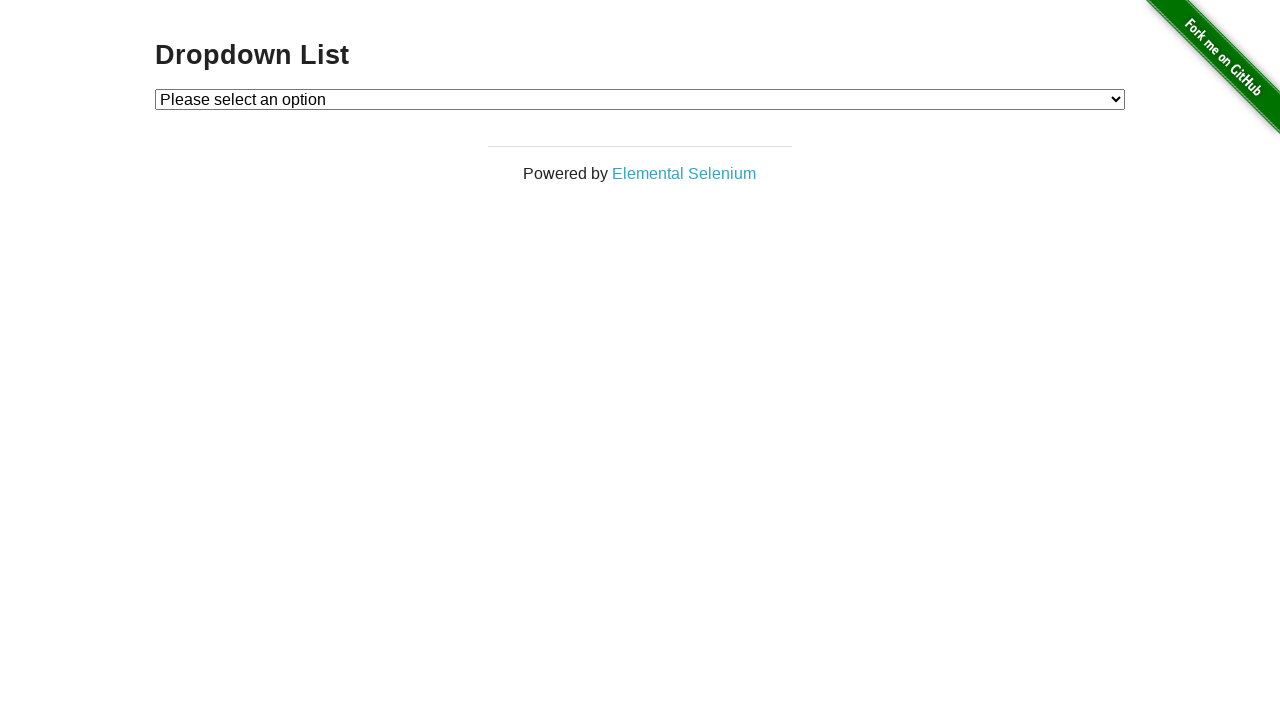

Selected 'Option 2' from dropdown by visible text on #dropdown
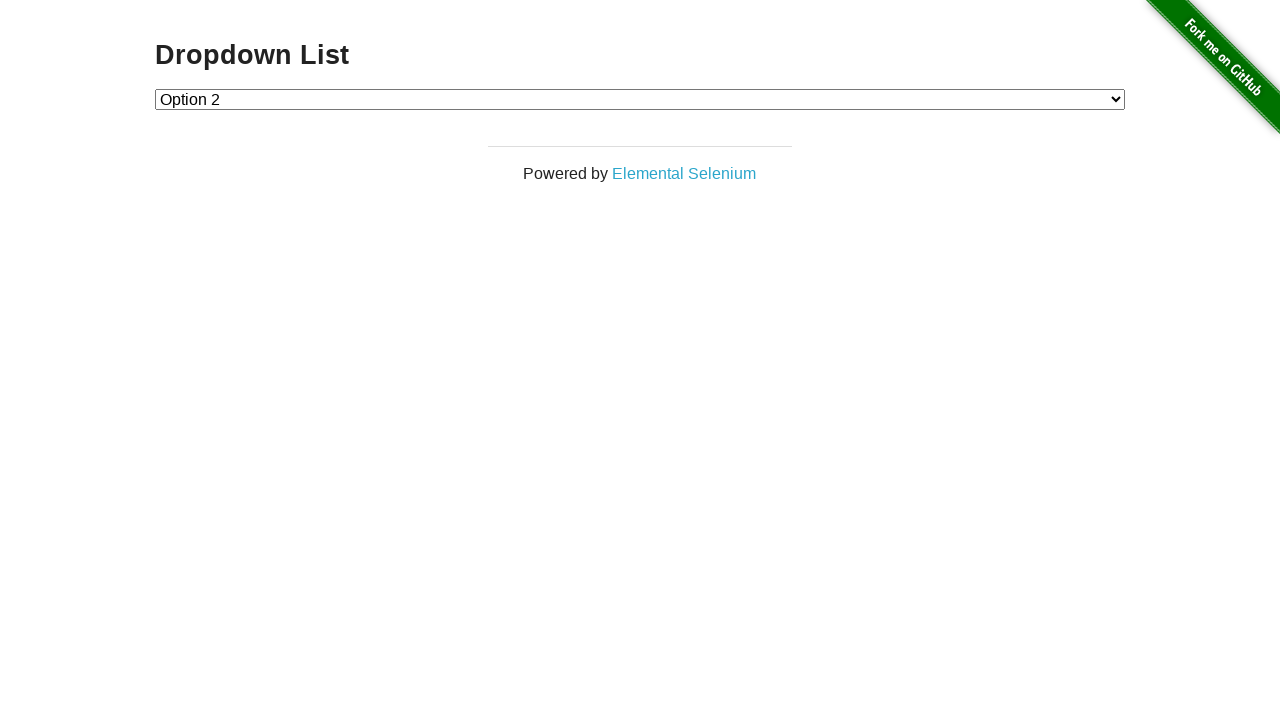

Selected option at index 1 from dropdown on #dropdown
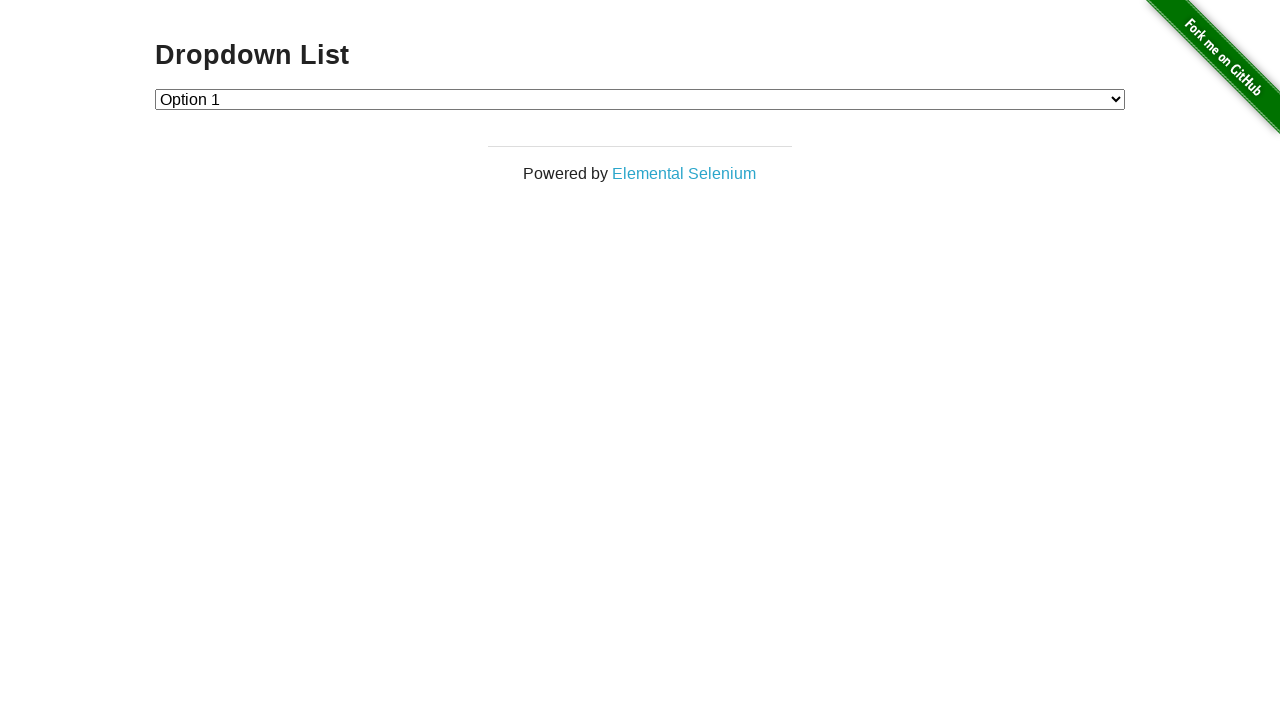

Selected option with value '2' from dropdown on #dropdown
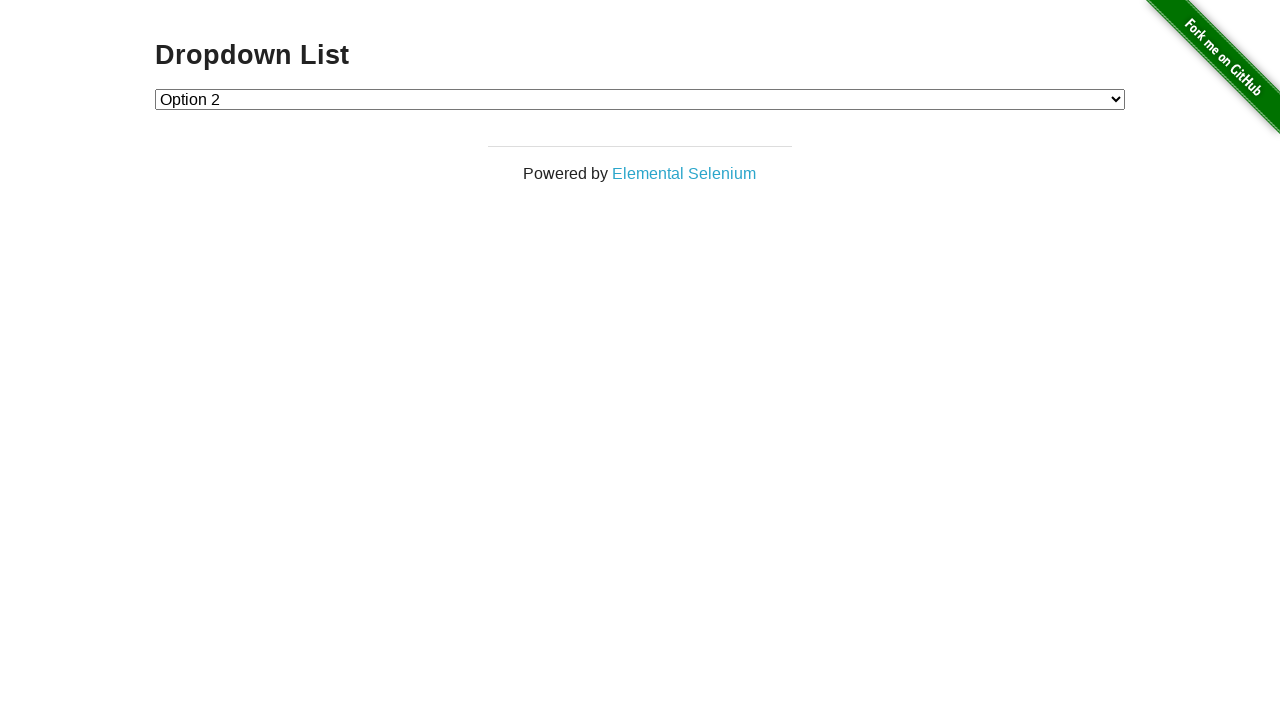

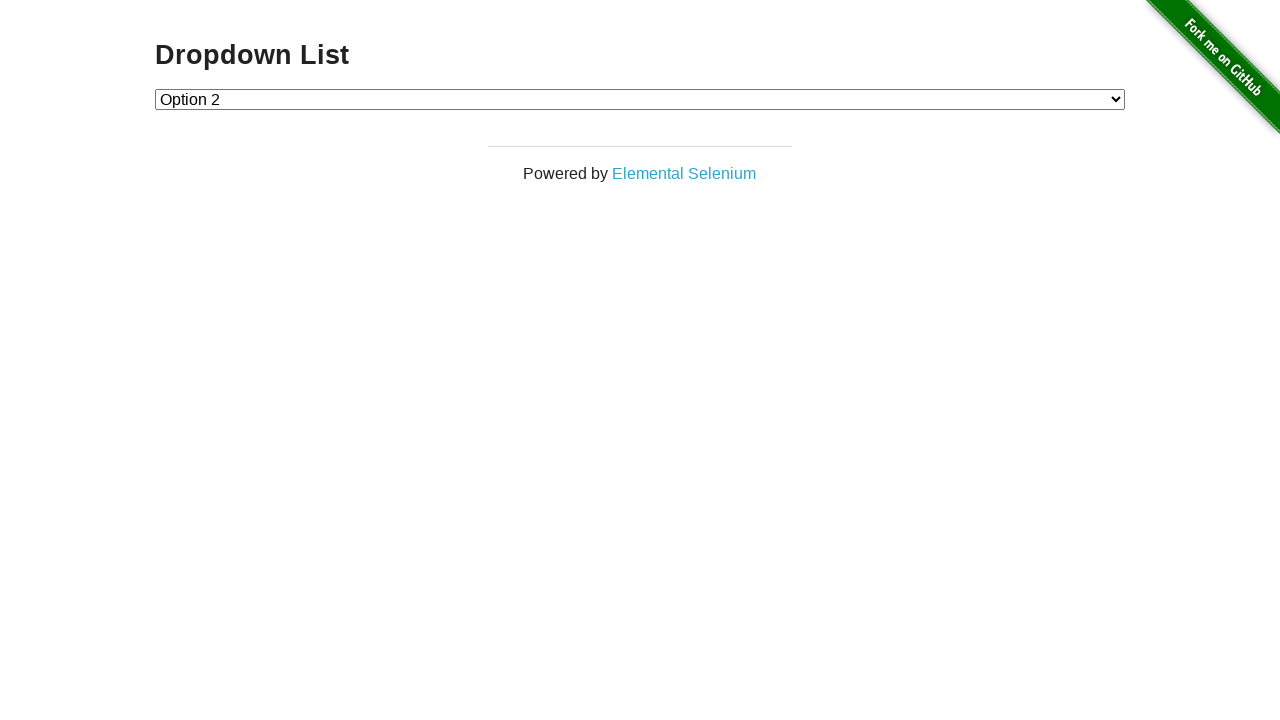